Tests the RPA Challenge OCR website by clicking the start button, navigating through multiple pages of a table using the next button, and verifying the table content loads properly.

Starting URL: https://rpachallengeocr.azurewebsites.net/

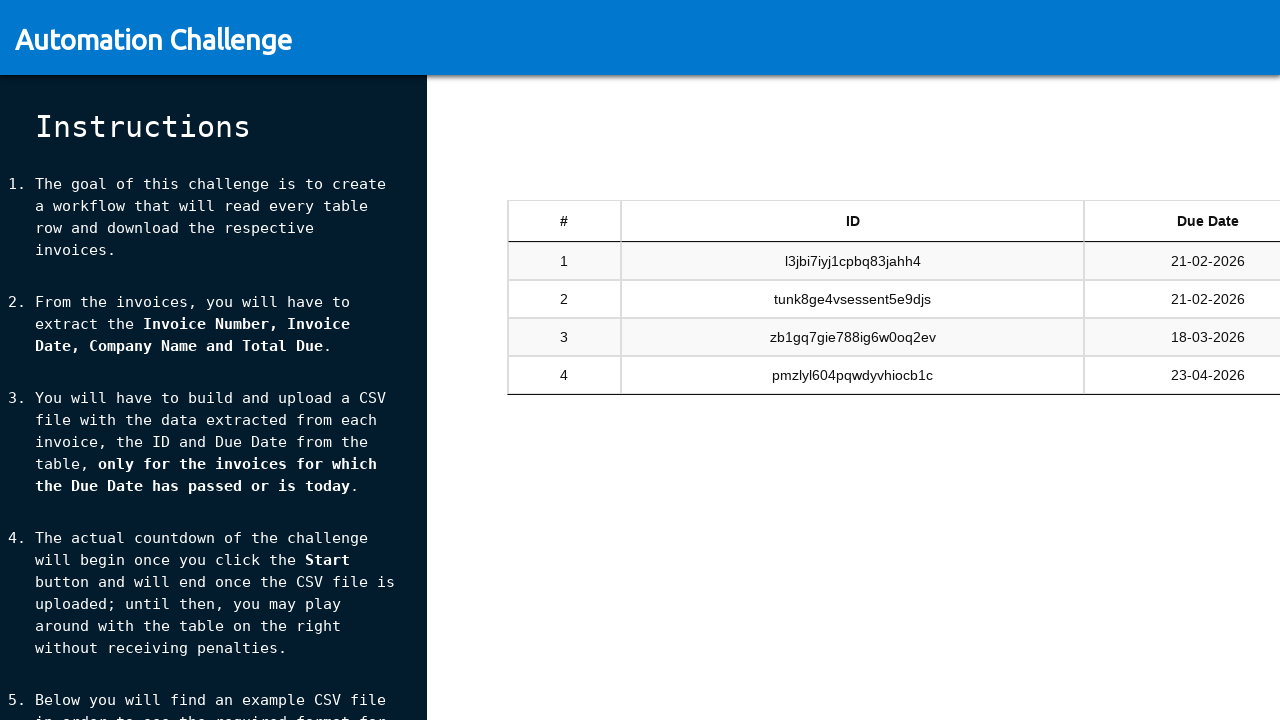

Clicked the start button to begin the RPA Challenge OCR at (213, 648) on #start
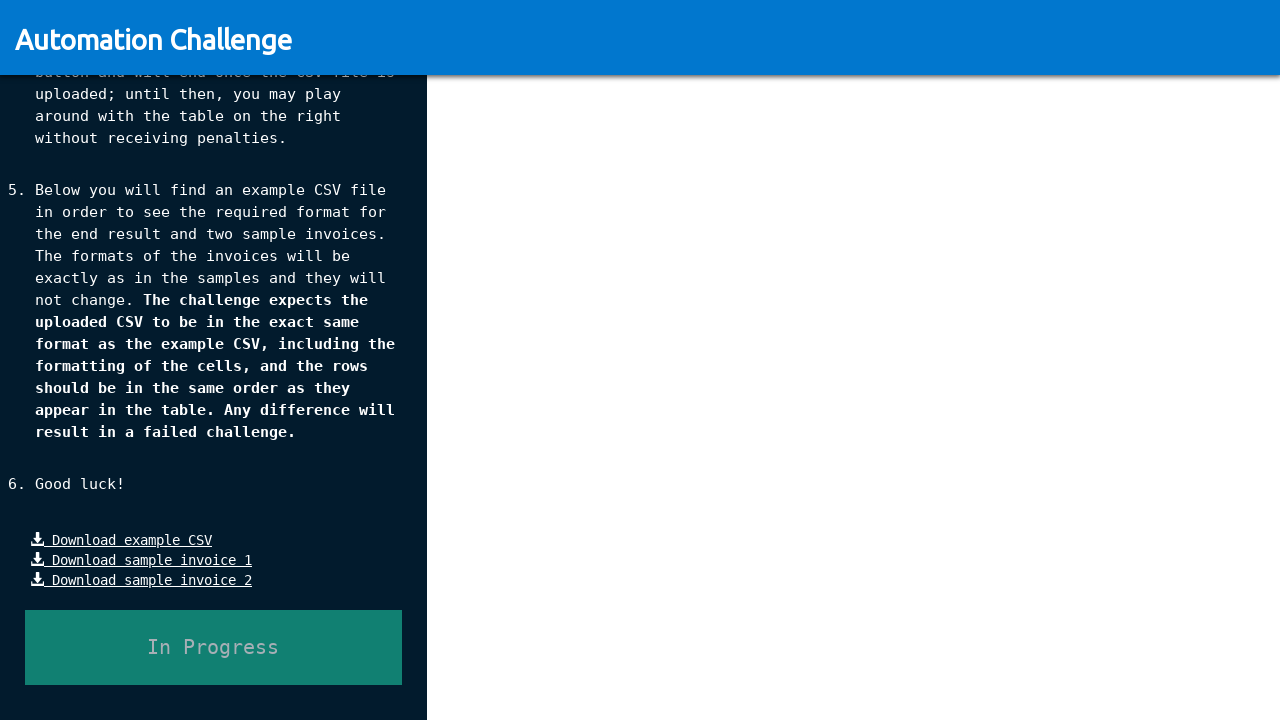

Table sandbox loaded successfully
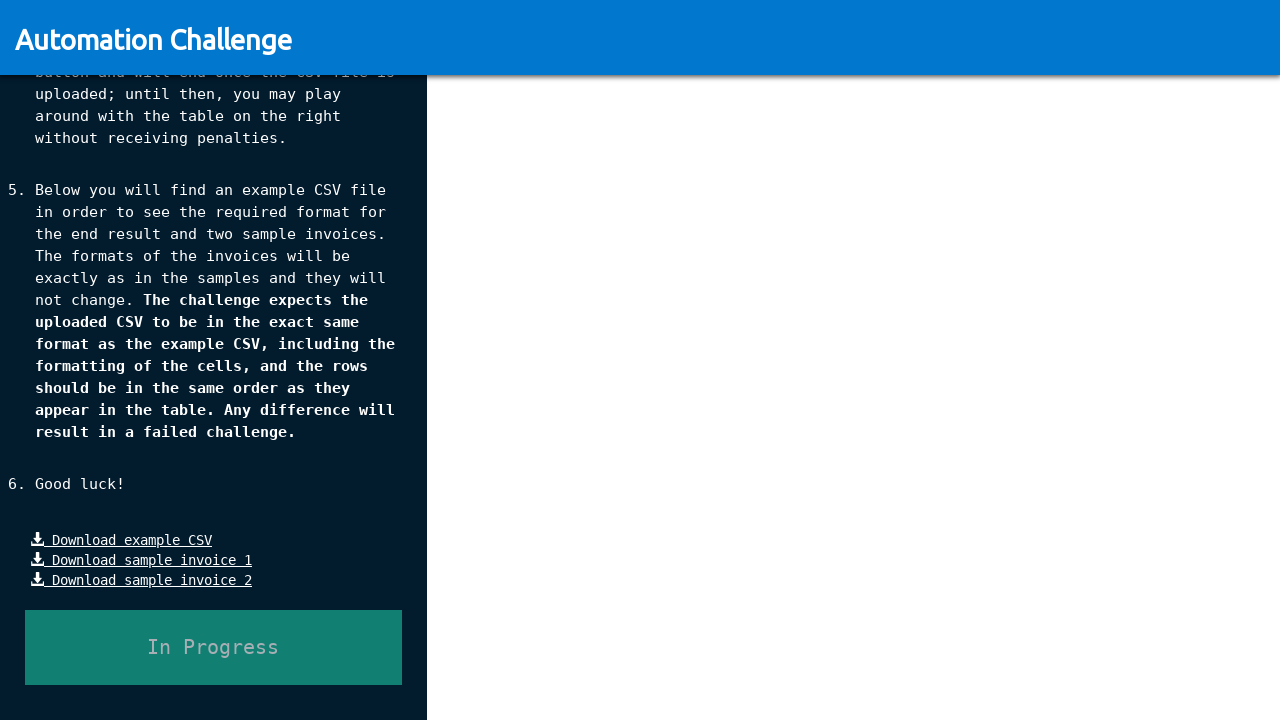

Table rows are now visible
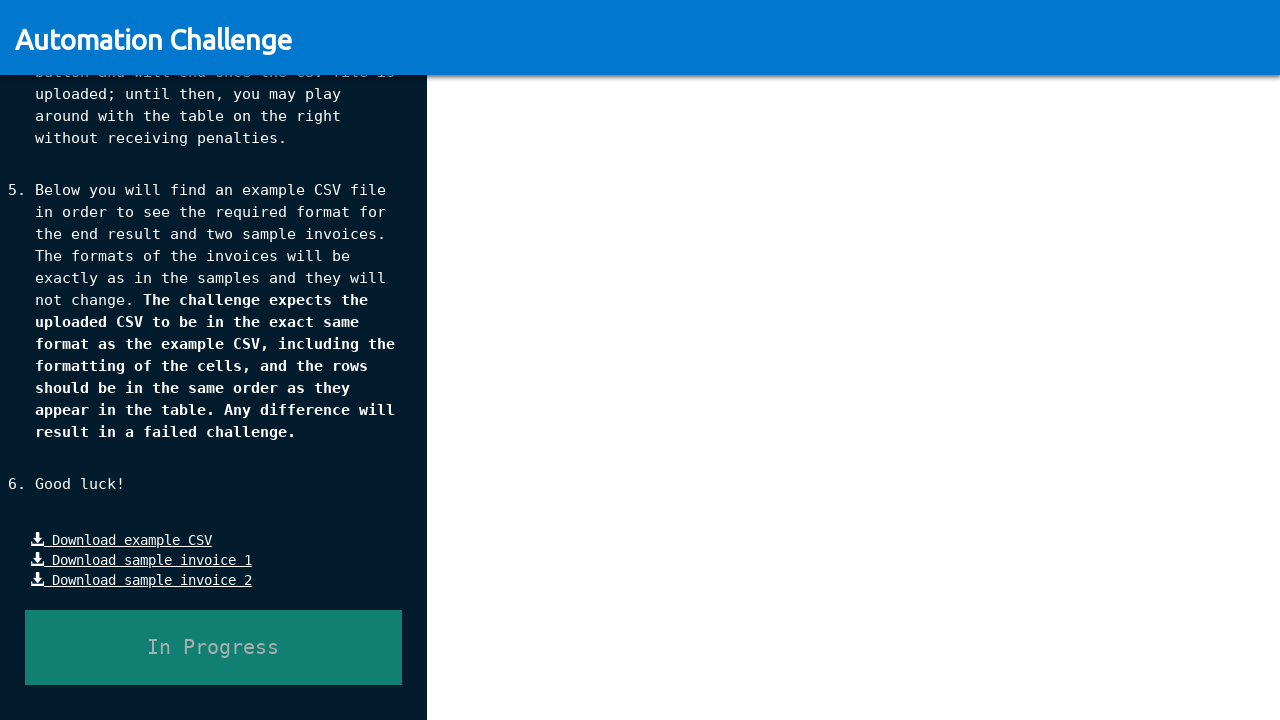

Table data cells are visible
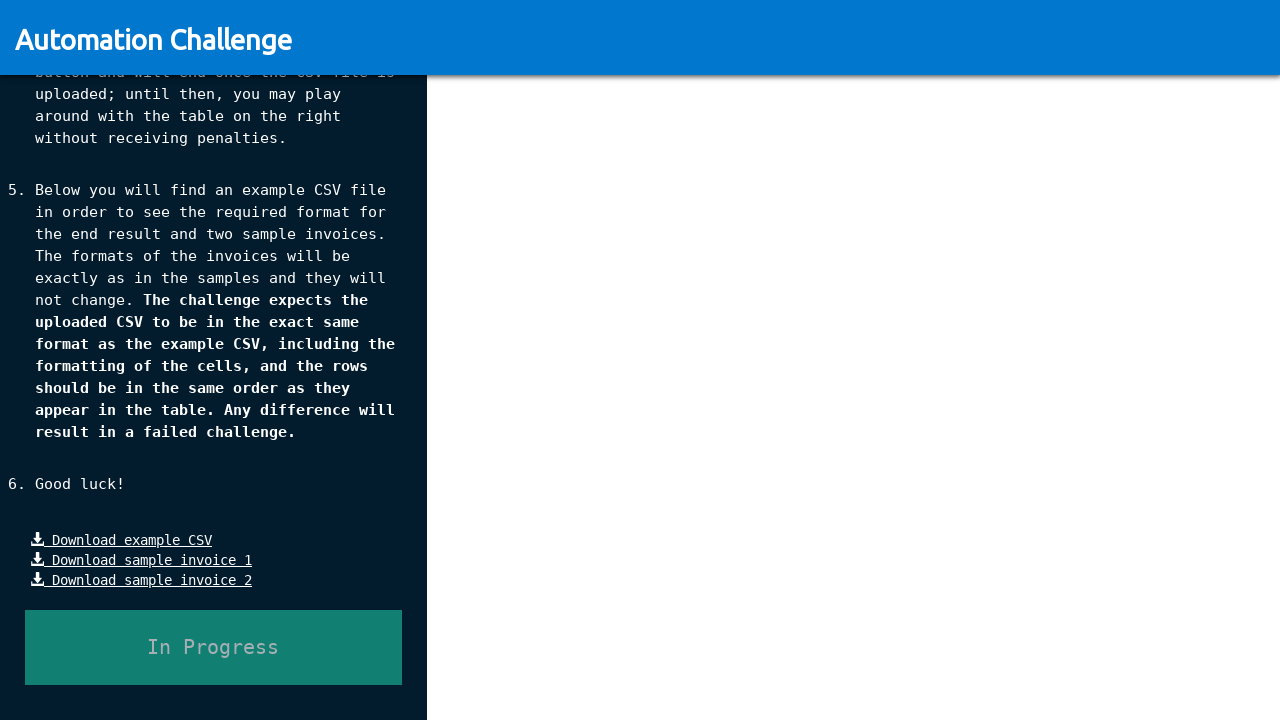

Clicked the next button to navigate to the next page at (1185, 360) on .next
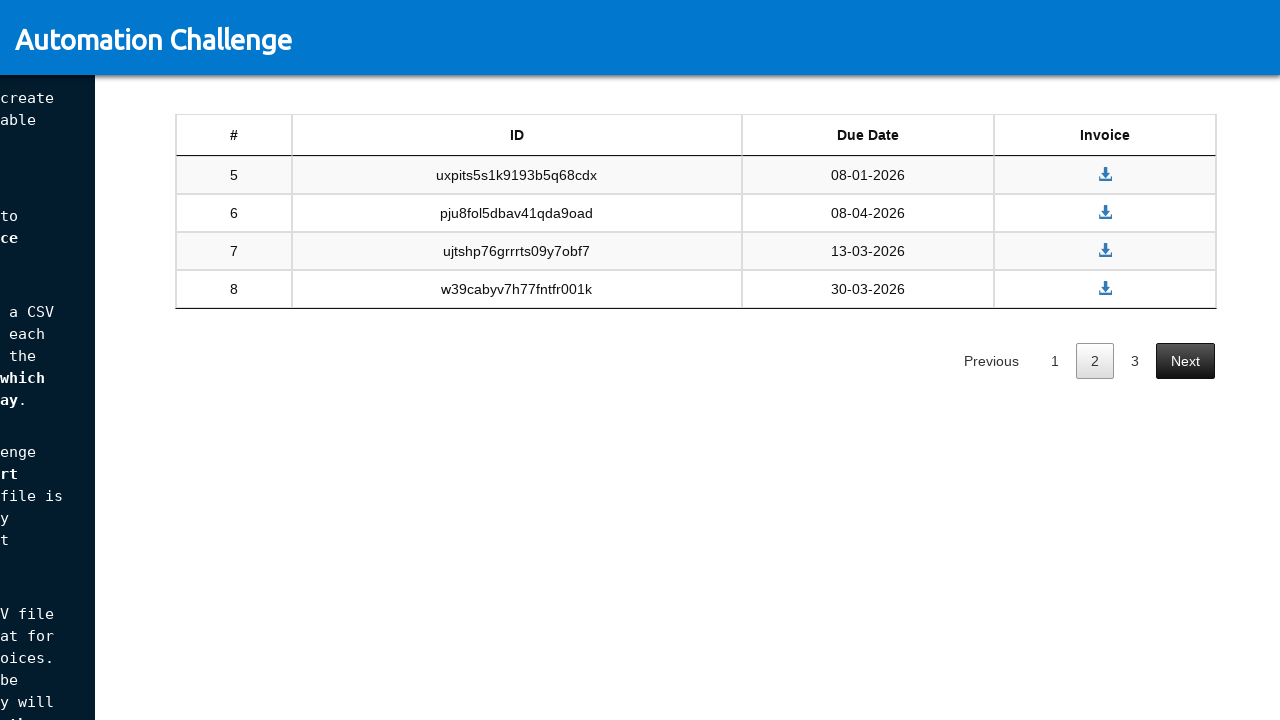

Waited 500ms for page transition to complete
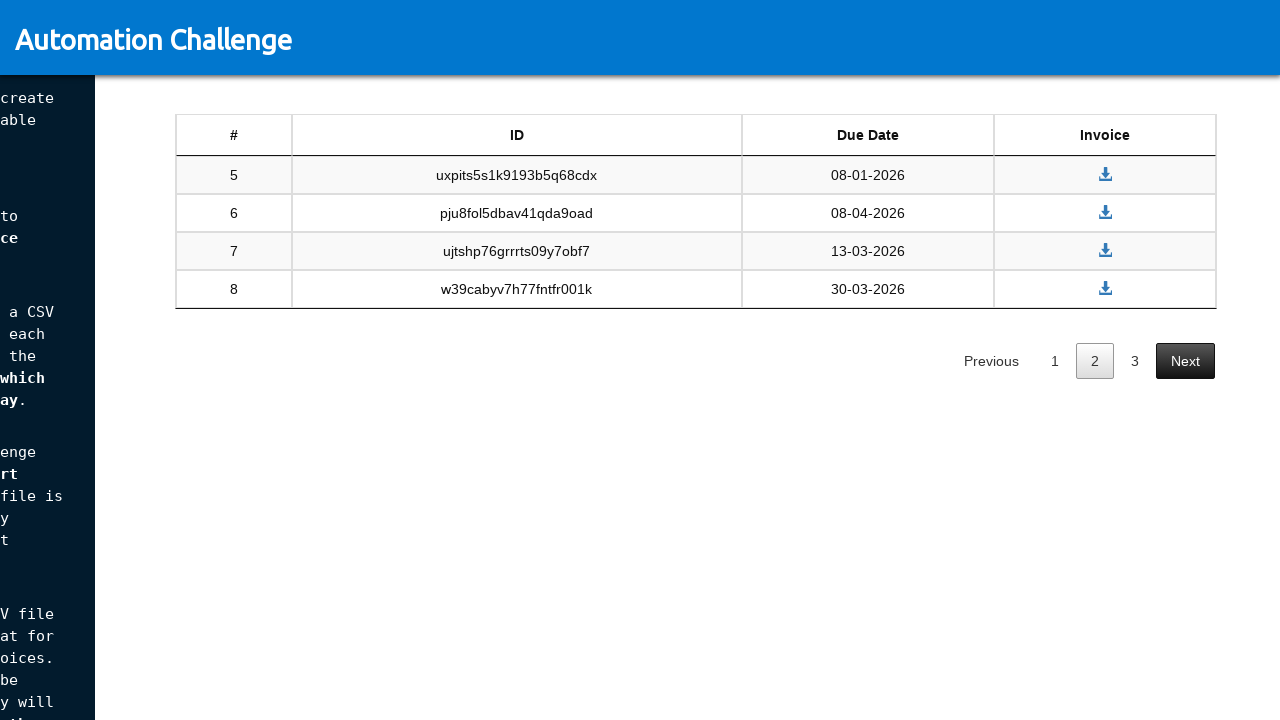

Table data cells are visible
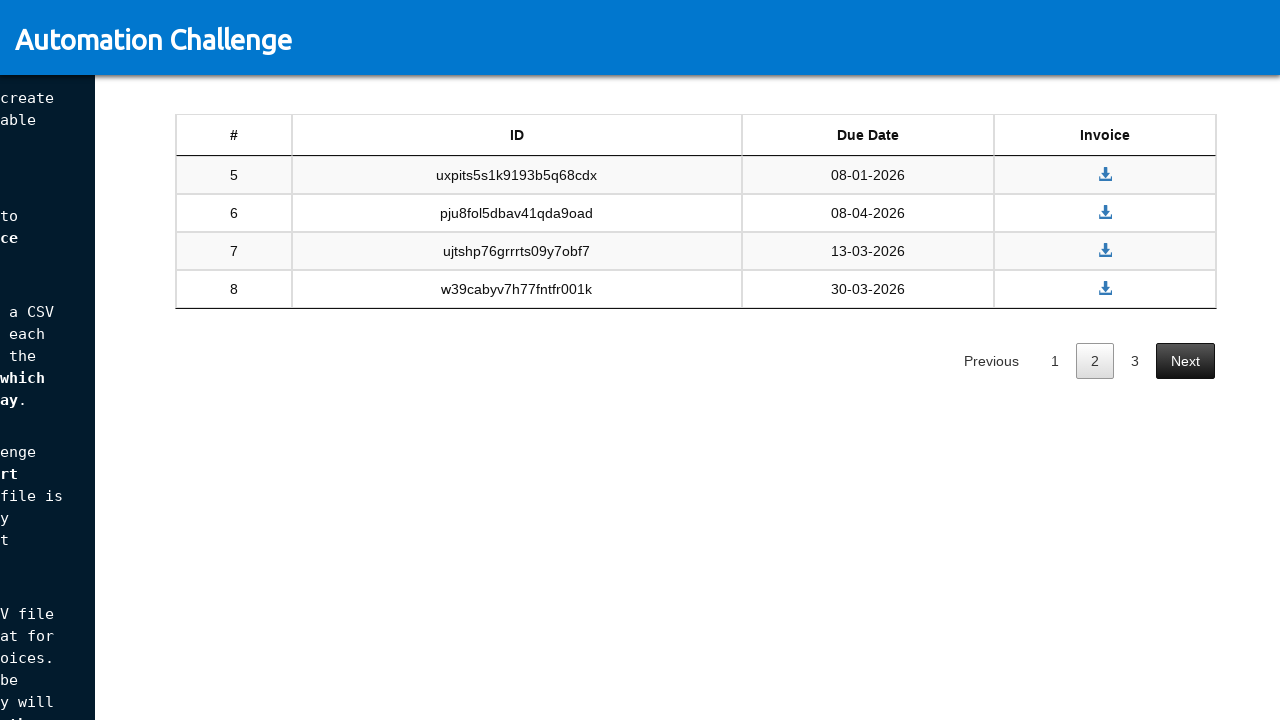

Clicked the next button to navigate to the next page at (1185, 360) on .next
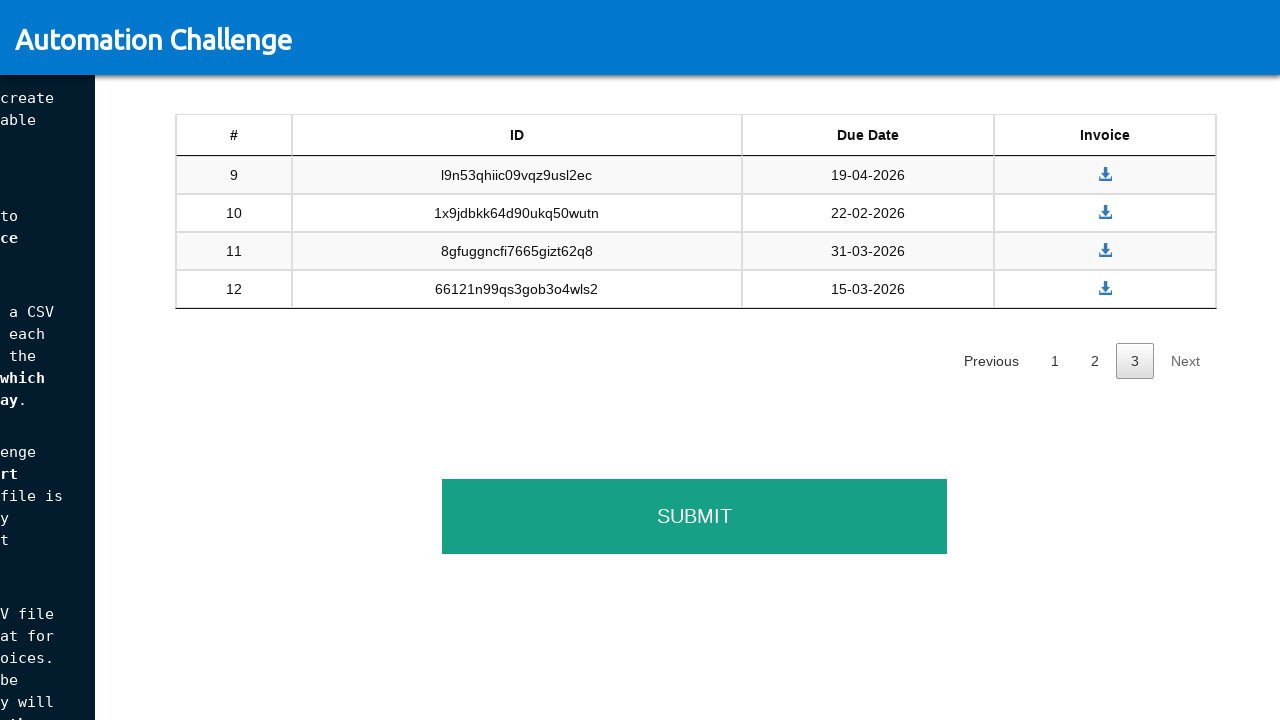

Waited 500ms for page transition to complete
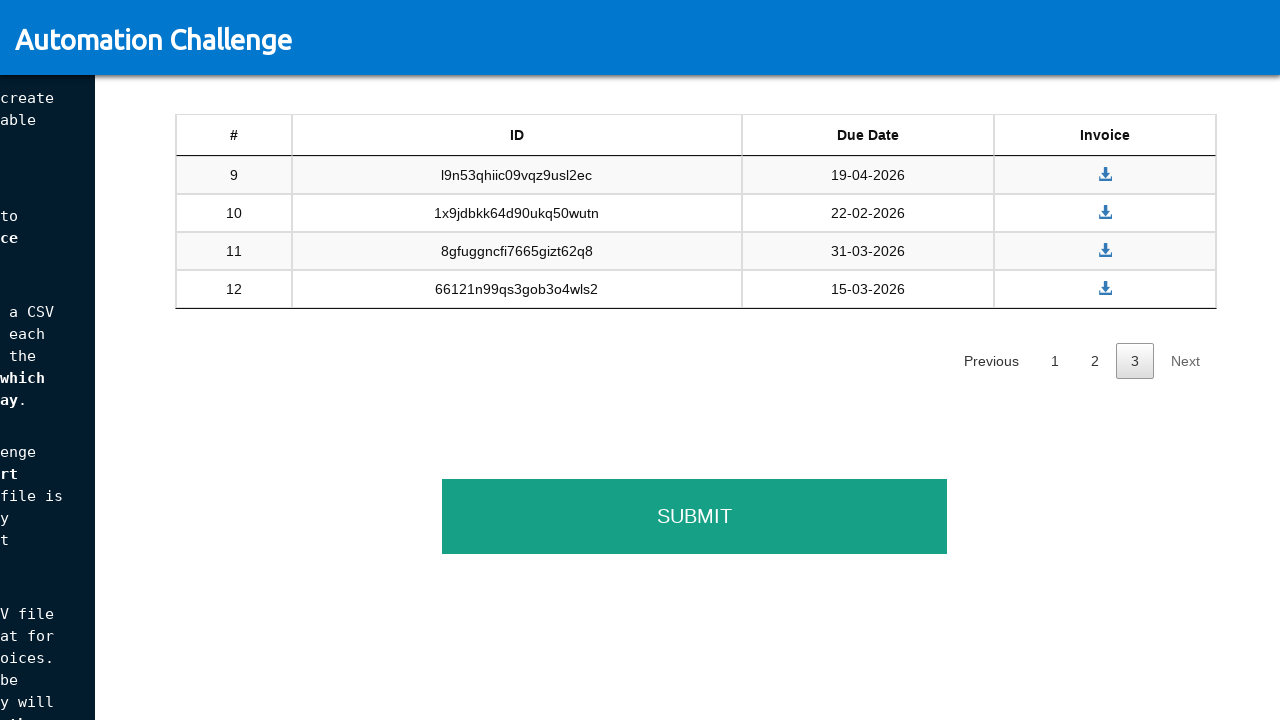

Table data cells are visible
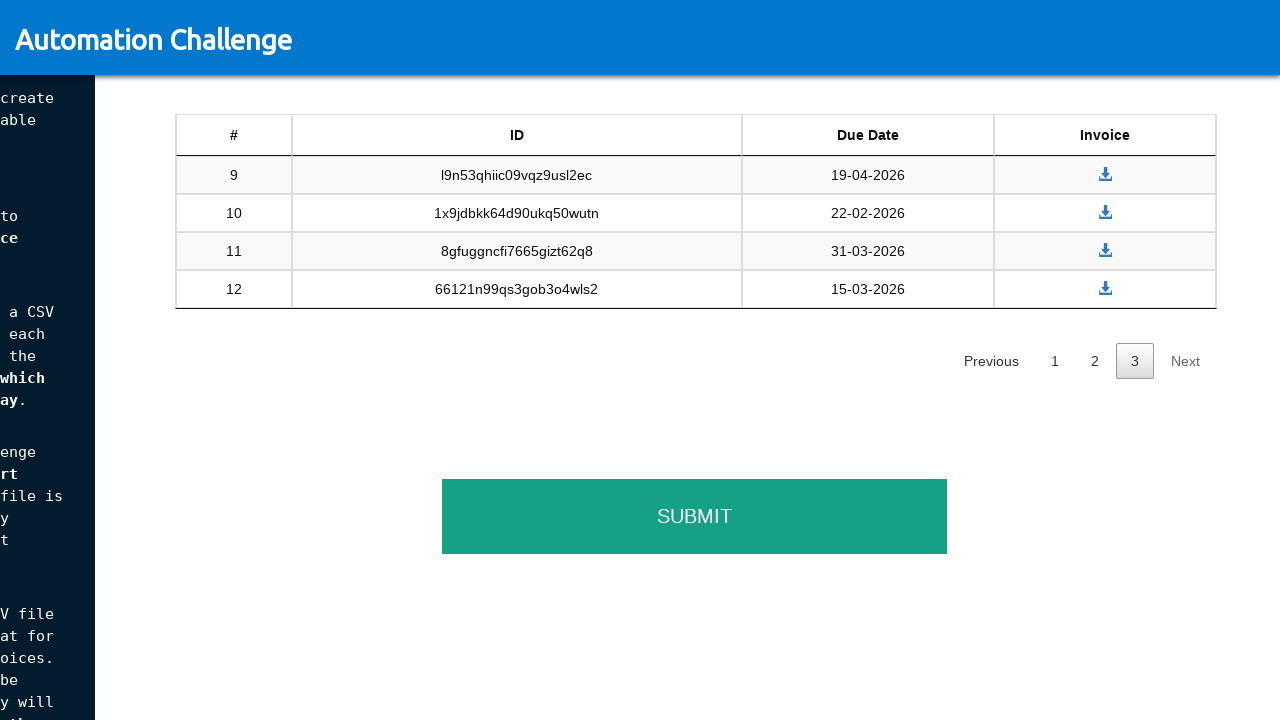

Clicked the next button to navigate to the next page at (1185, 360) on .next
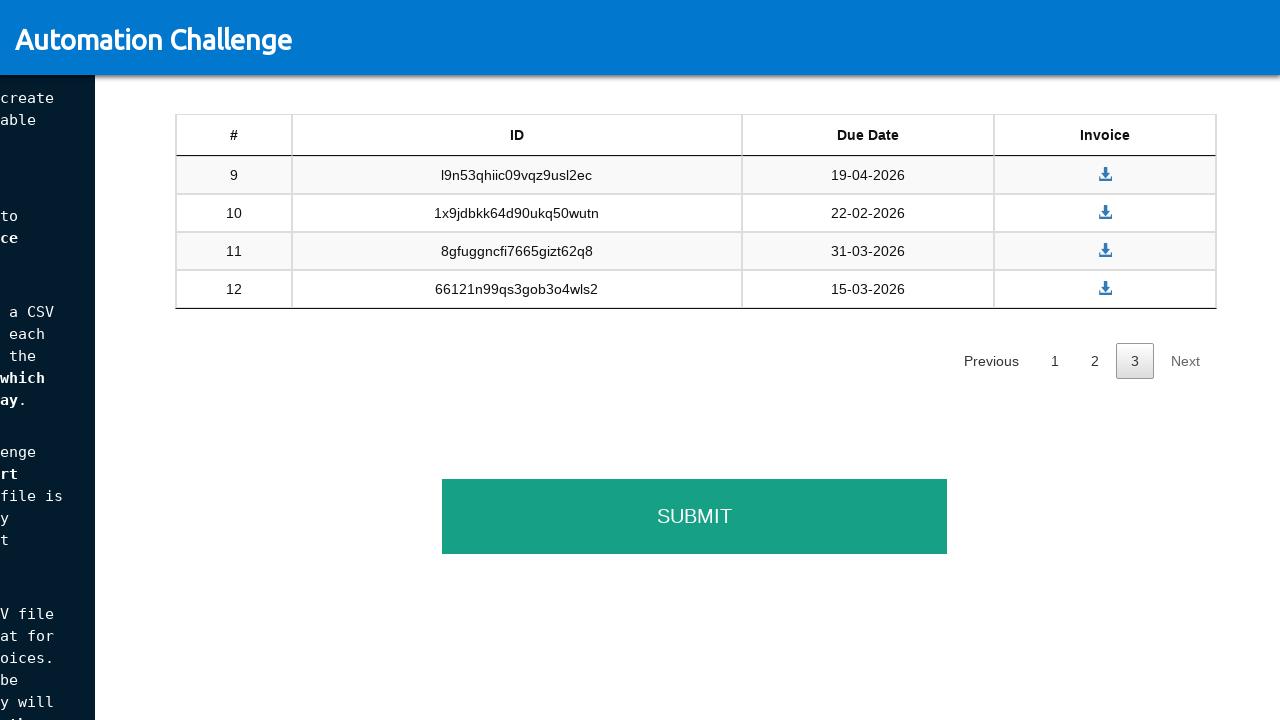

Waited 500ms for page transition to complete
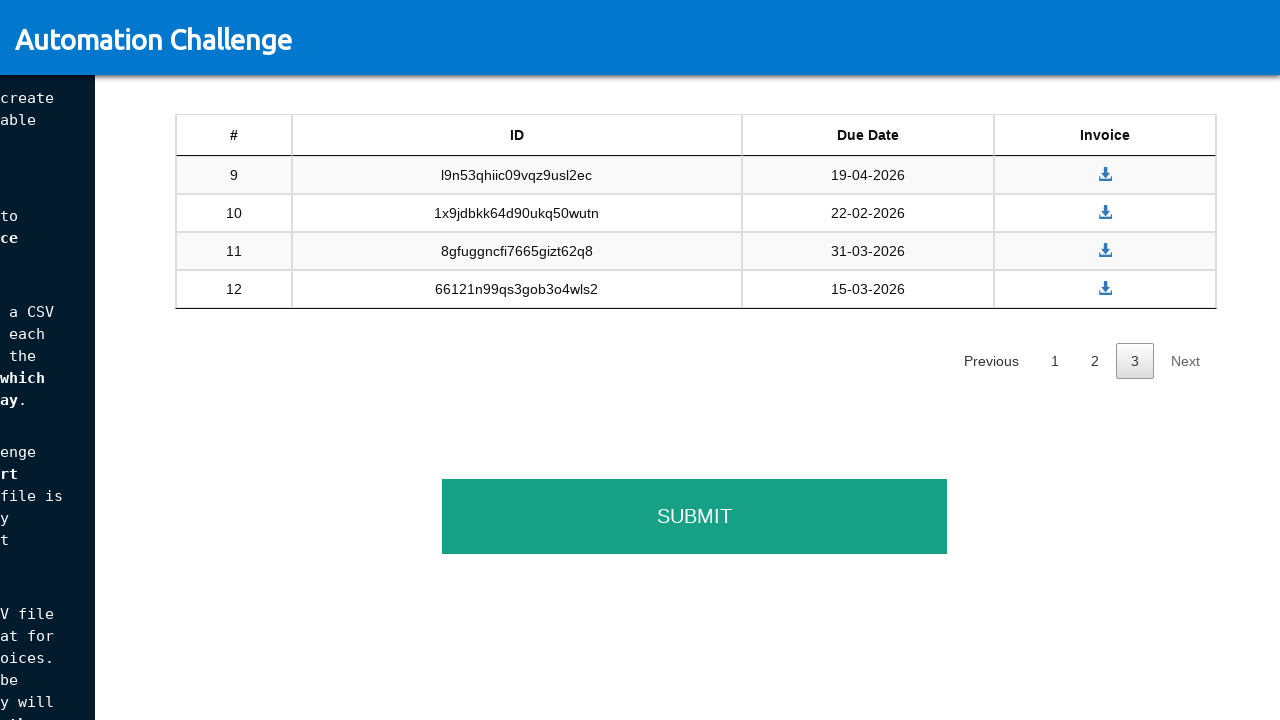

Verified table is still visible after all navigation
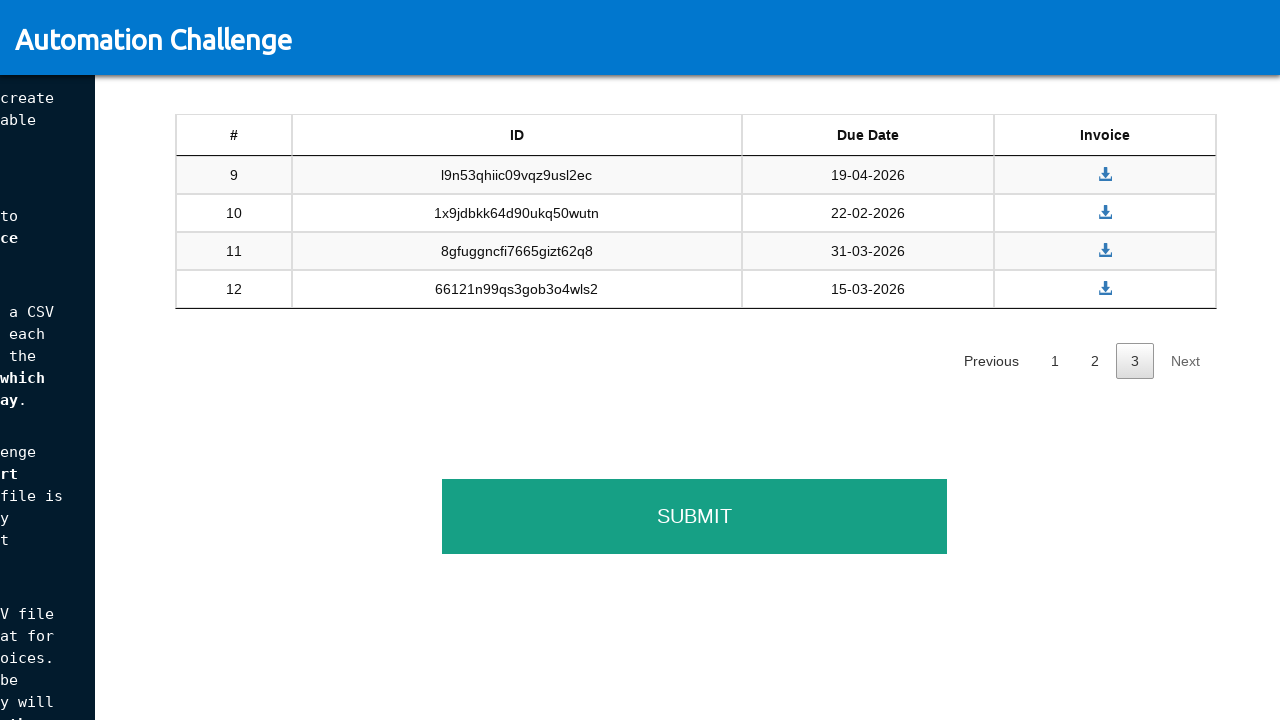

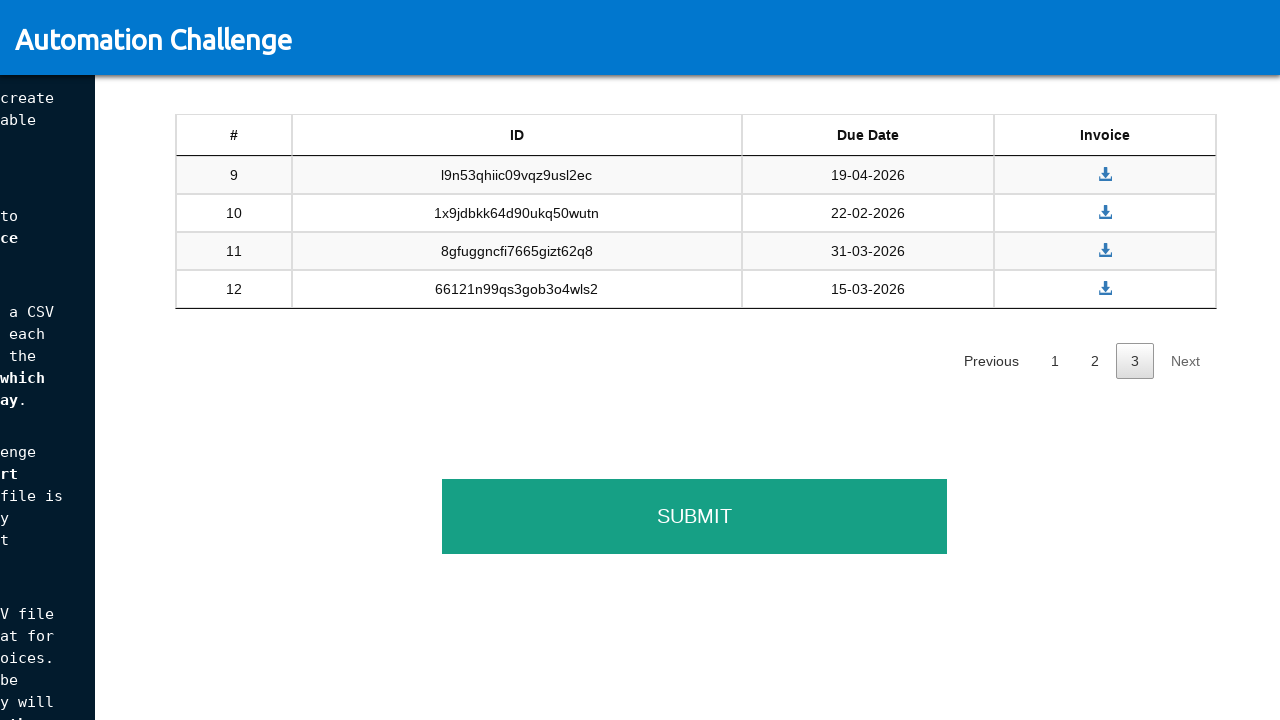